Tests finding a link by its calculated text value, clicking it, then filling out a form with personal information (first name, last name, city, country) and submitting it.

Starting URL: http://suninjuly.github.io/find_link_text

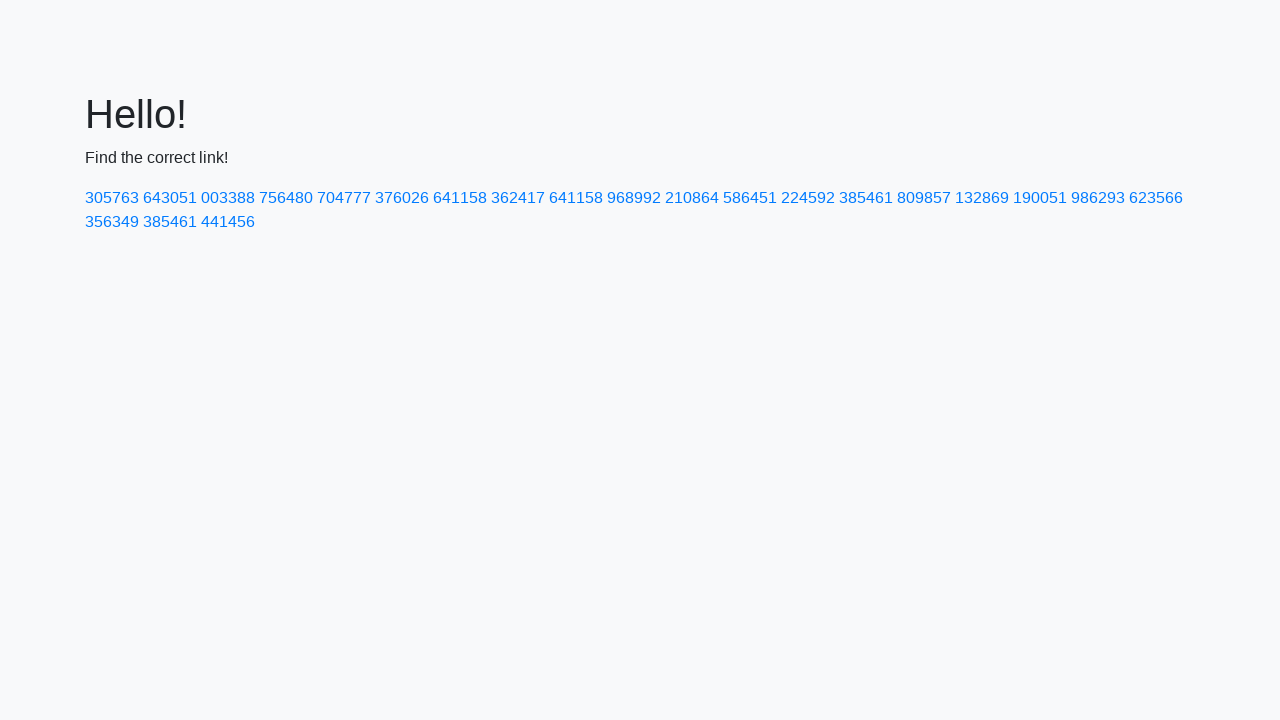

Clicked link with calculated text value: 224592 at (808, 198) on text=224592
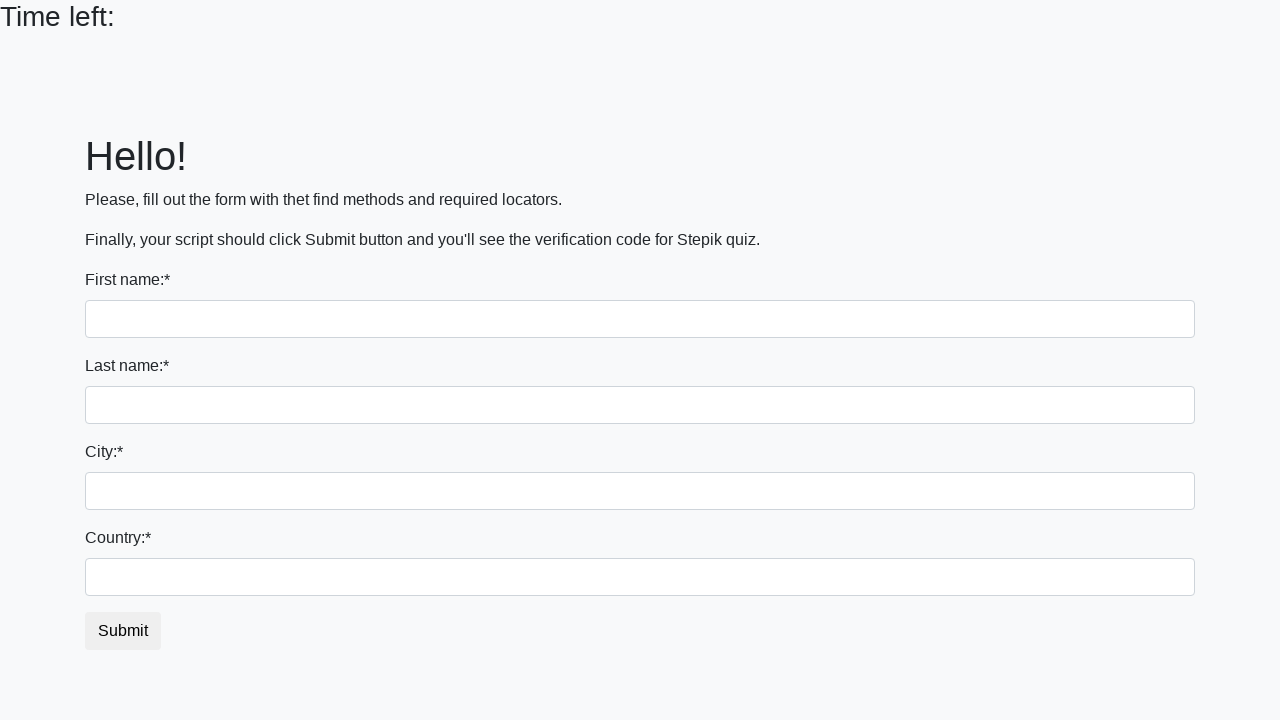

Filled first name field with 'Ivan' on input
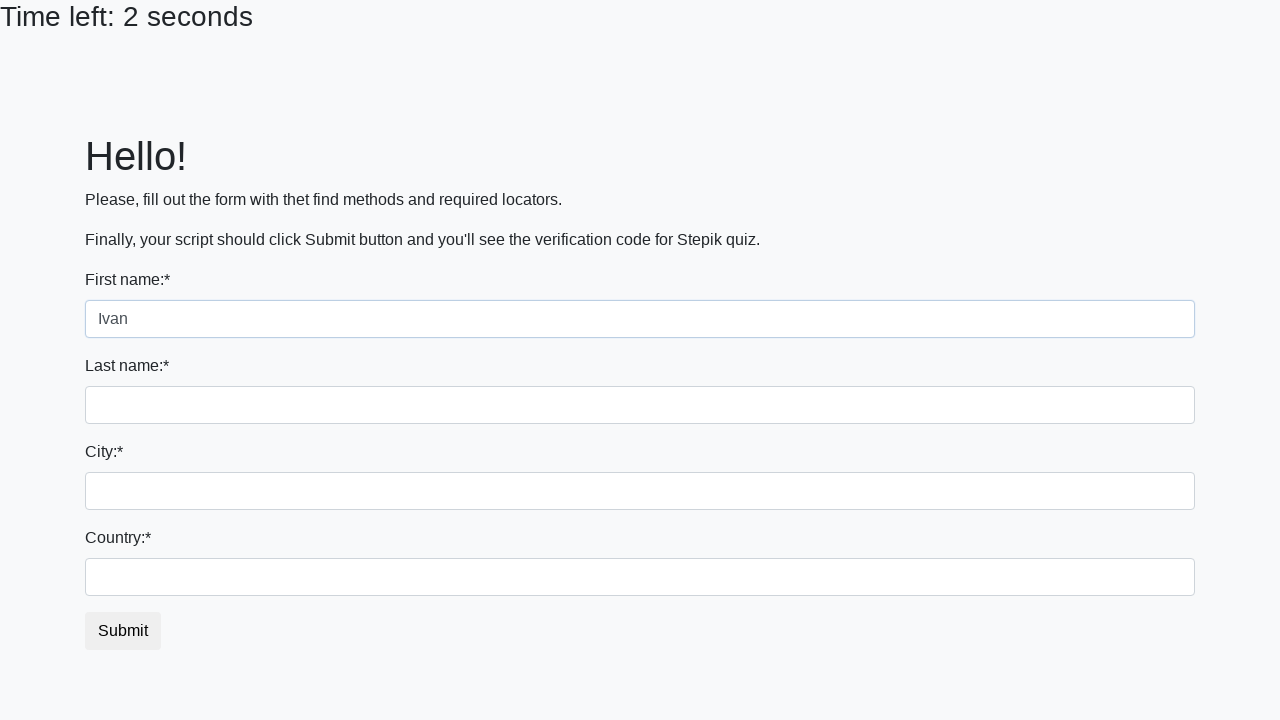

Filled last name field with 'Petrov' on input[name='last_name']
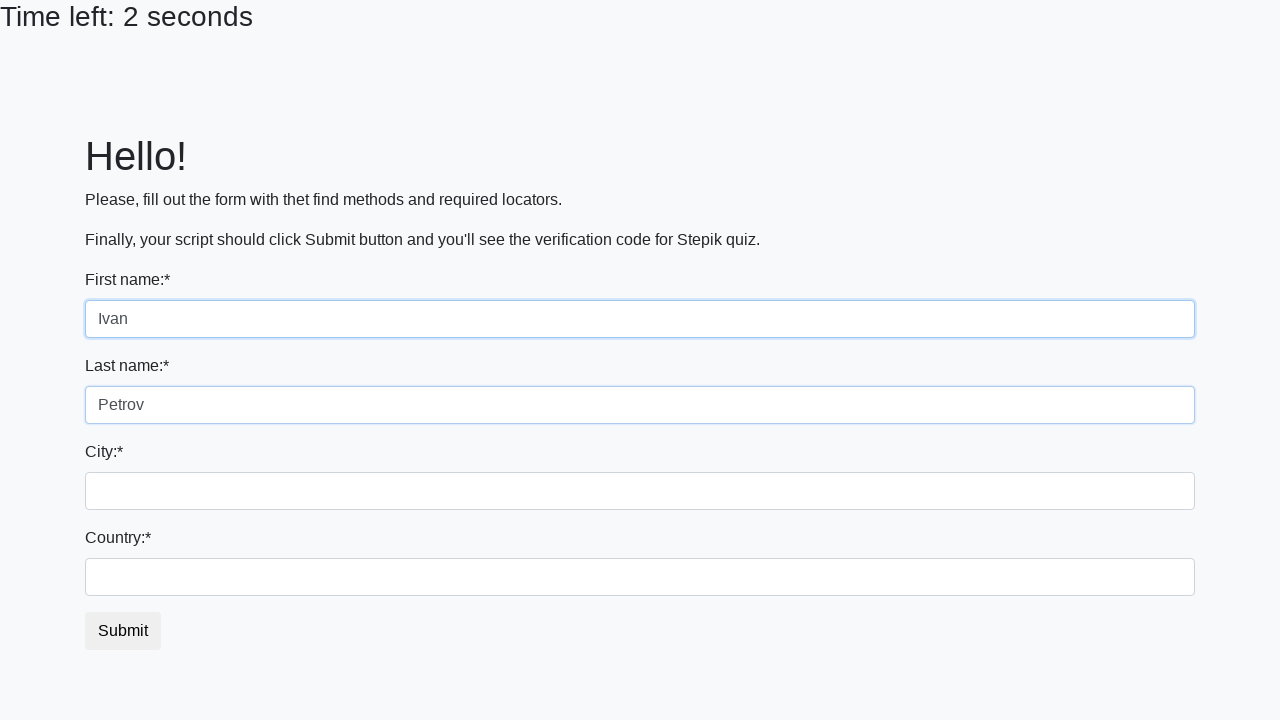

Filled city field with 'Smolensk' on .form-control.city
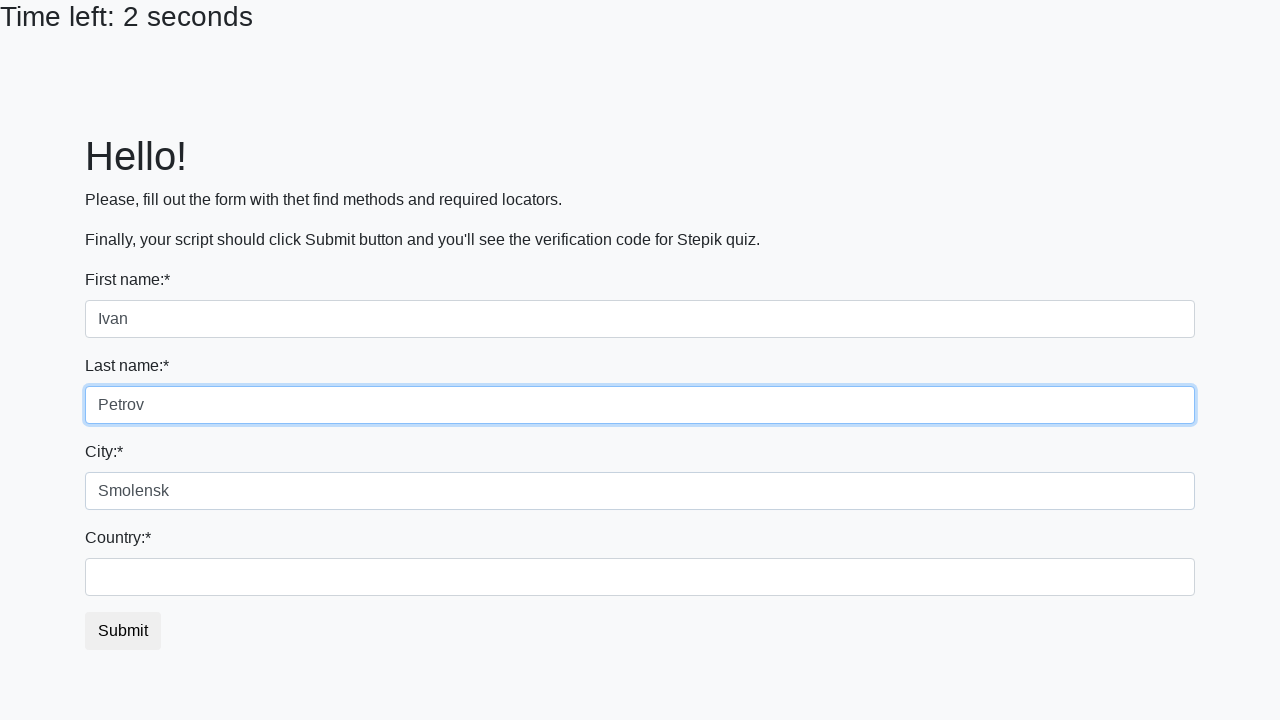

Filled country field with 'Russia' on #country
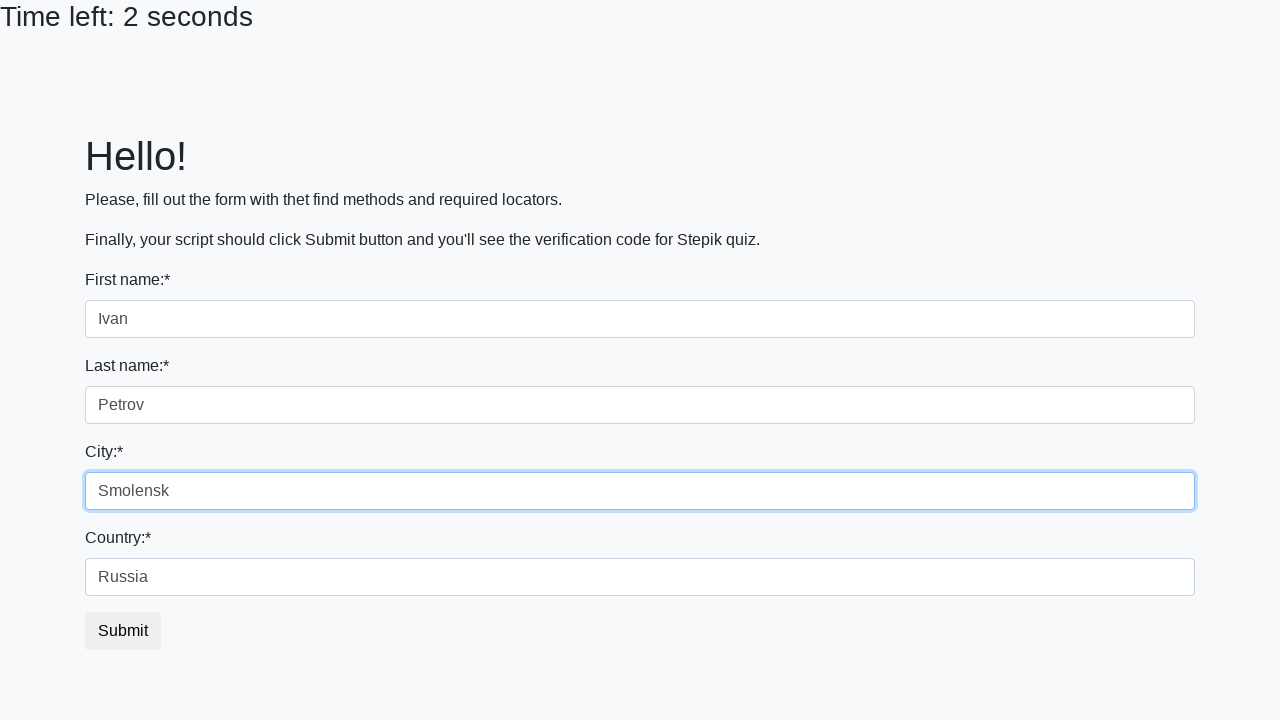

Clicked submit button to submit form at (123, 631) on button.btn
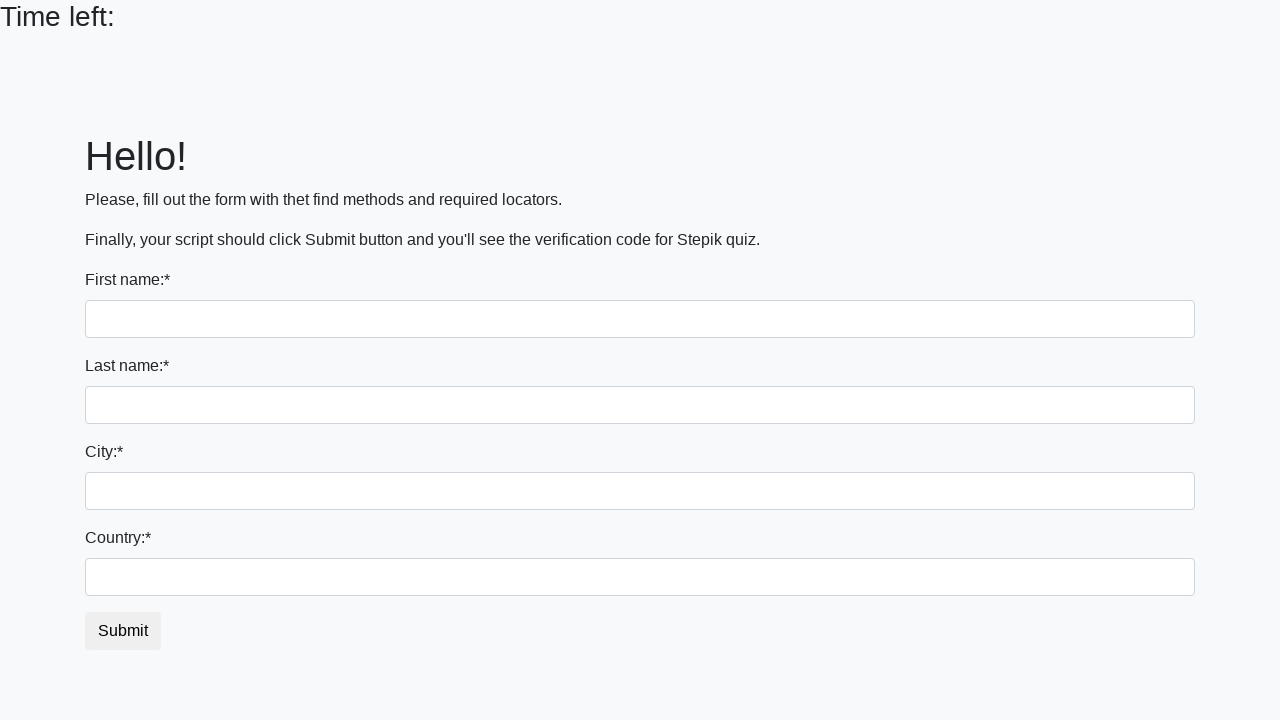

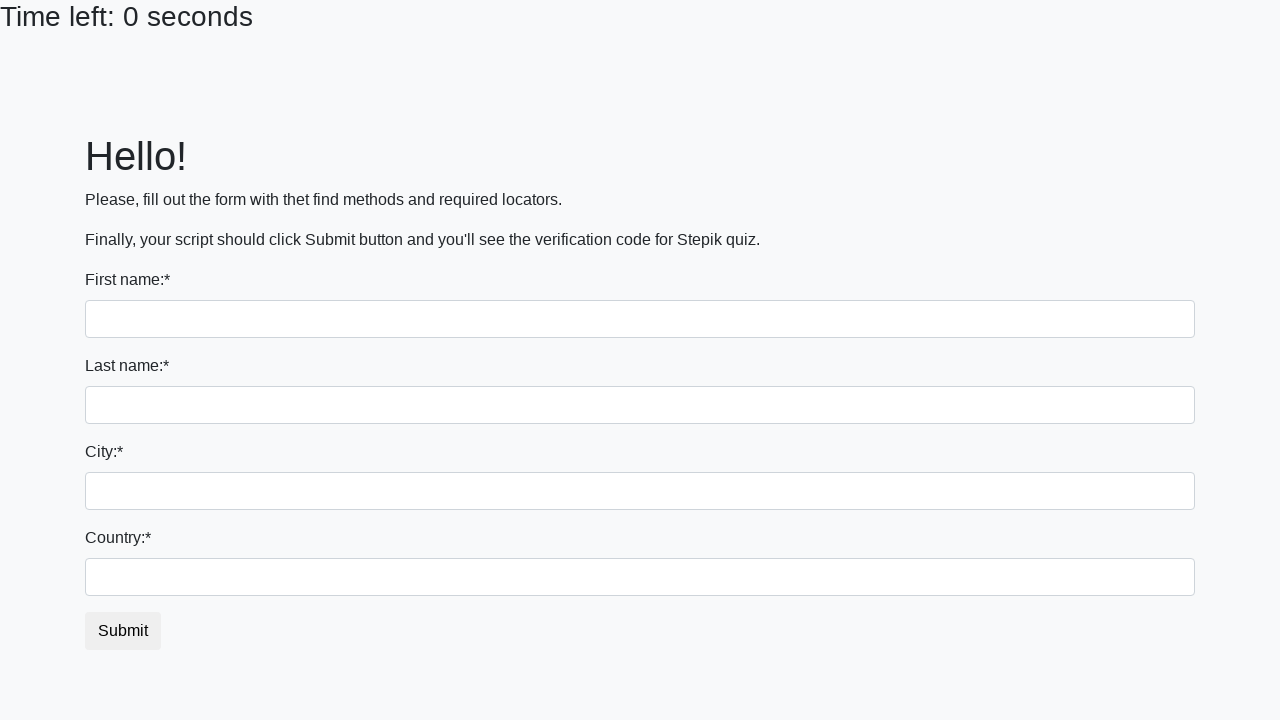